Tests hover functionality for user 1 by hovering over their image, verifying the name appears, and clicking through to their profile page

Starting URL: https://the-internet.herokuapp.com/hovers

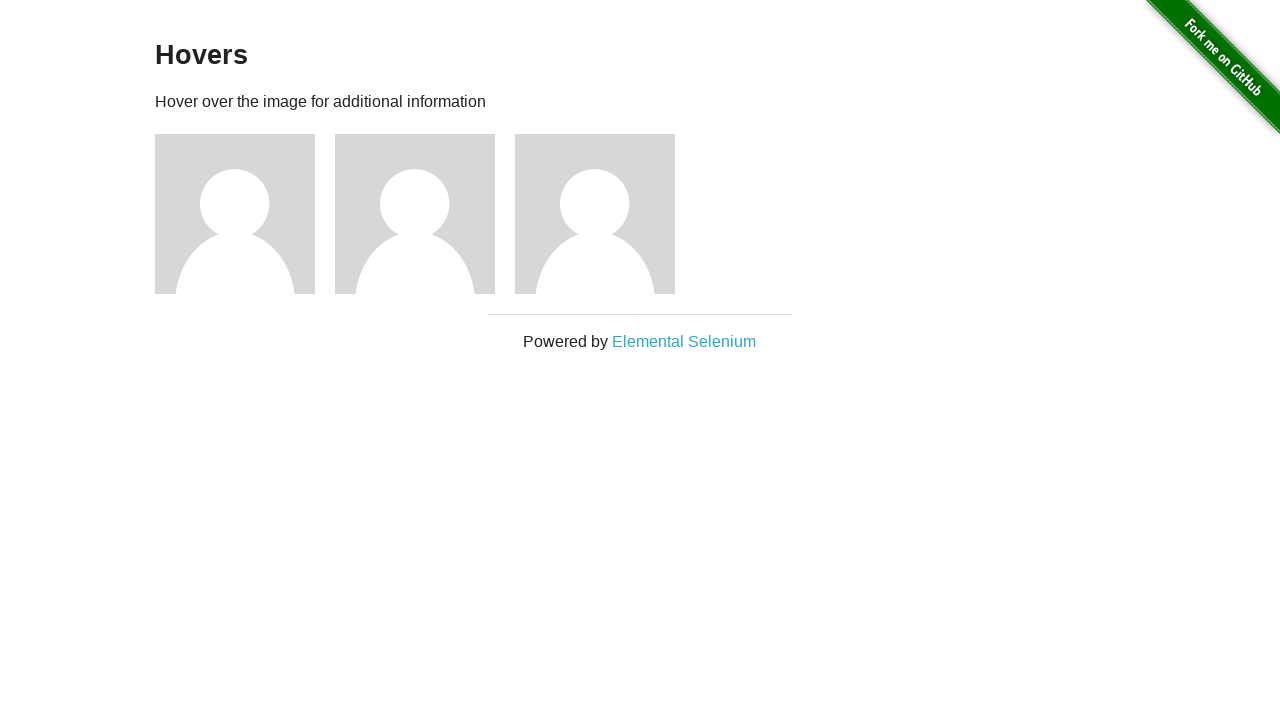

Hovered over first user figure to trigger profile card at (245, 214) on //*[@class="figure"][1]
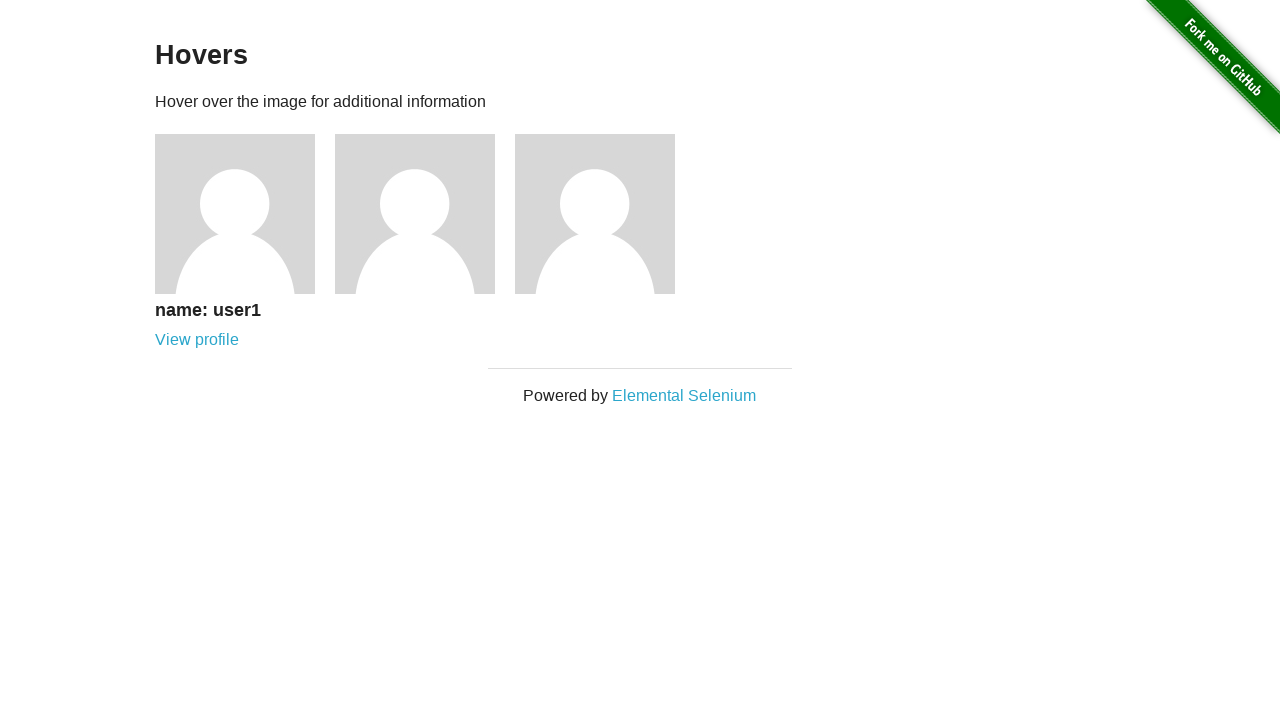

Verified user1 name is visible after hover
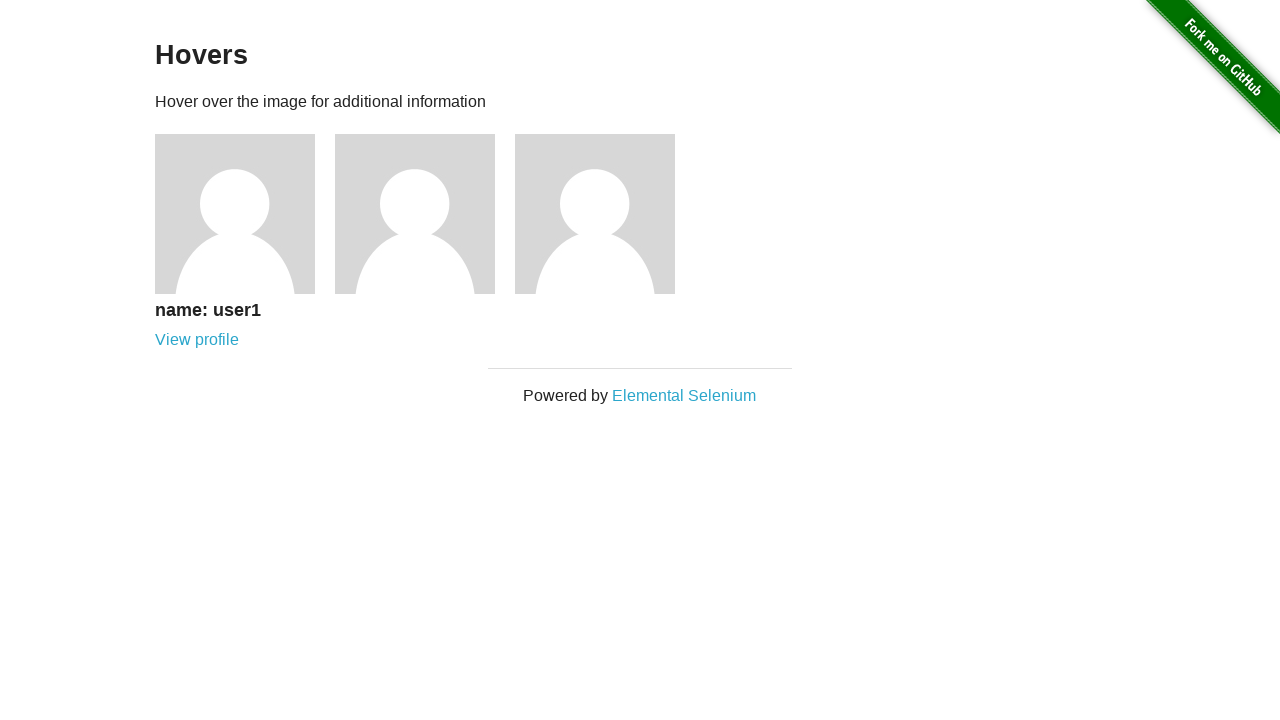

Clicked on user1 profile link at (197, 340) on //a[@href="/users/1"]
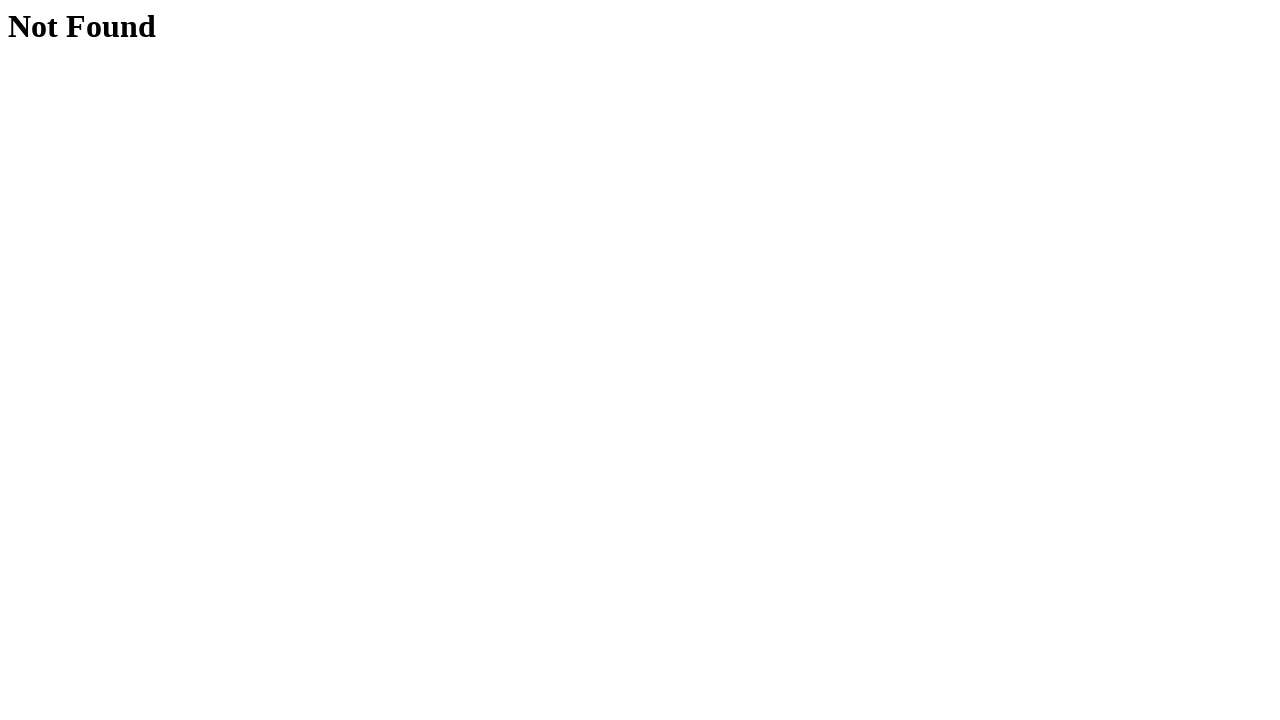

Page loaded successfully after clicking user1 profile link
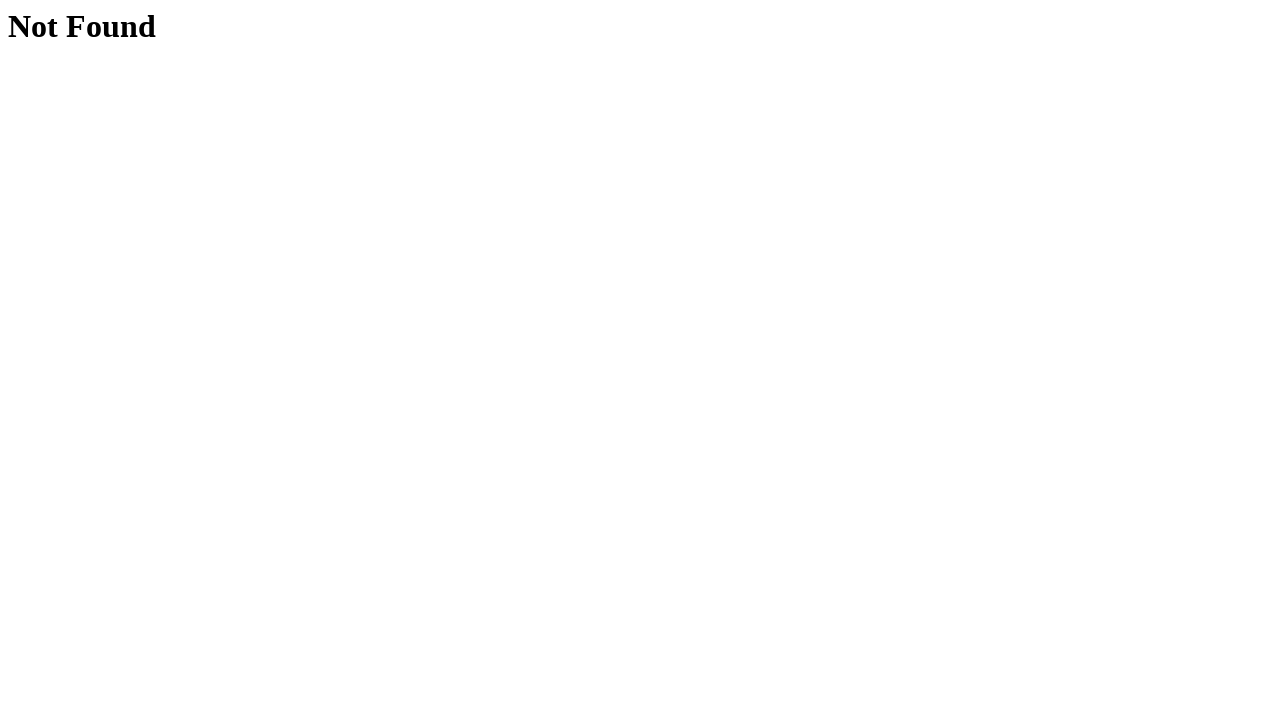

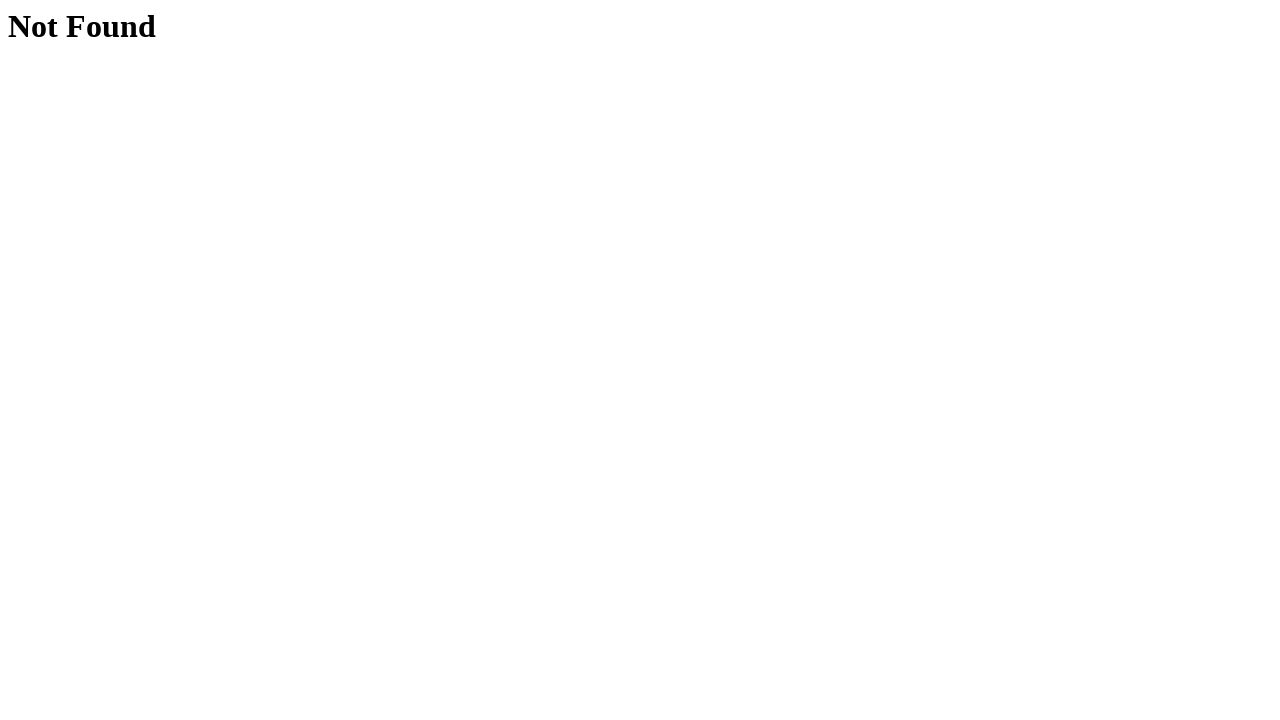